Tests show/hide element functionality by hiding a textbox, then showing it, and typing text

Starting URL: https://www.letskodeit.com/practice

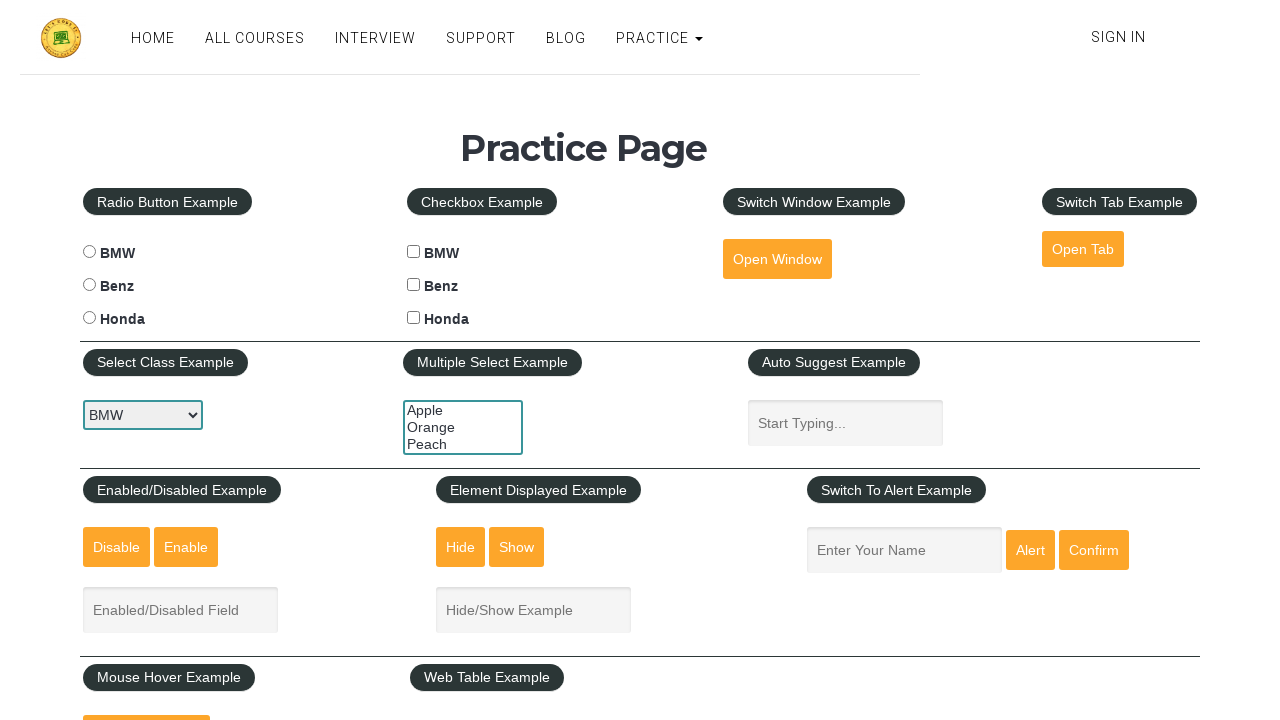

Clicked hide button to hide the textbox at (461, 547) on input#hide-textbox
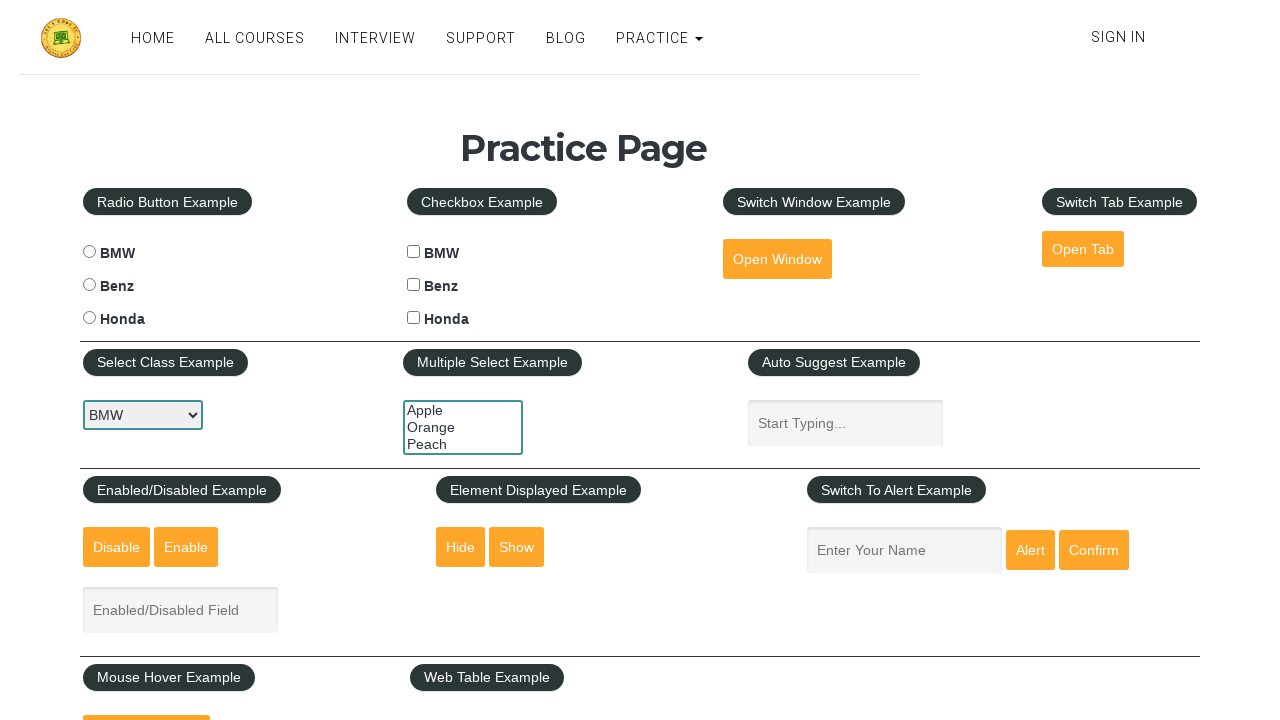

Clicked show button to display the textbox at (517, 547) on input#show-textbox
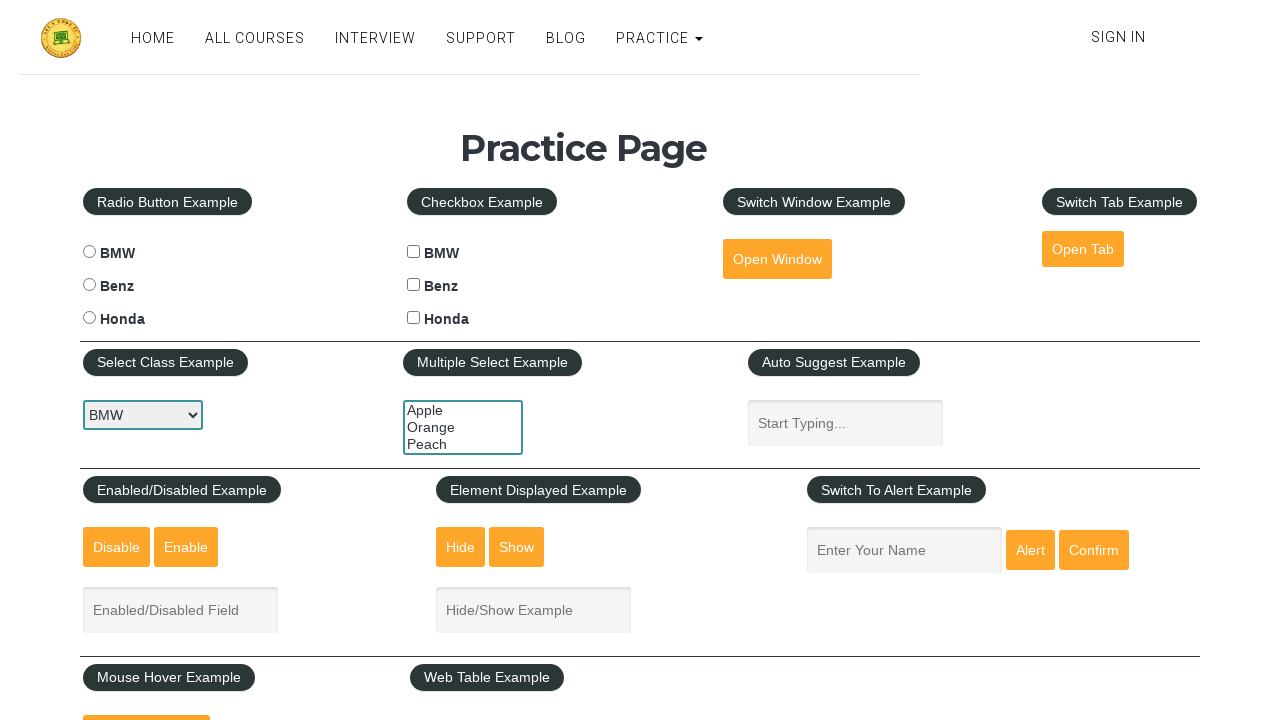

Typed 'Showed' into the displayed textbox on input#displayed-text
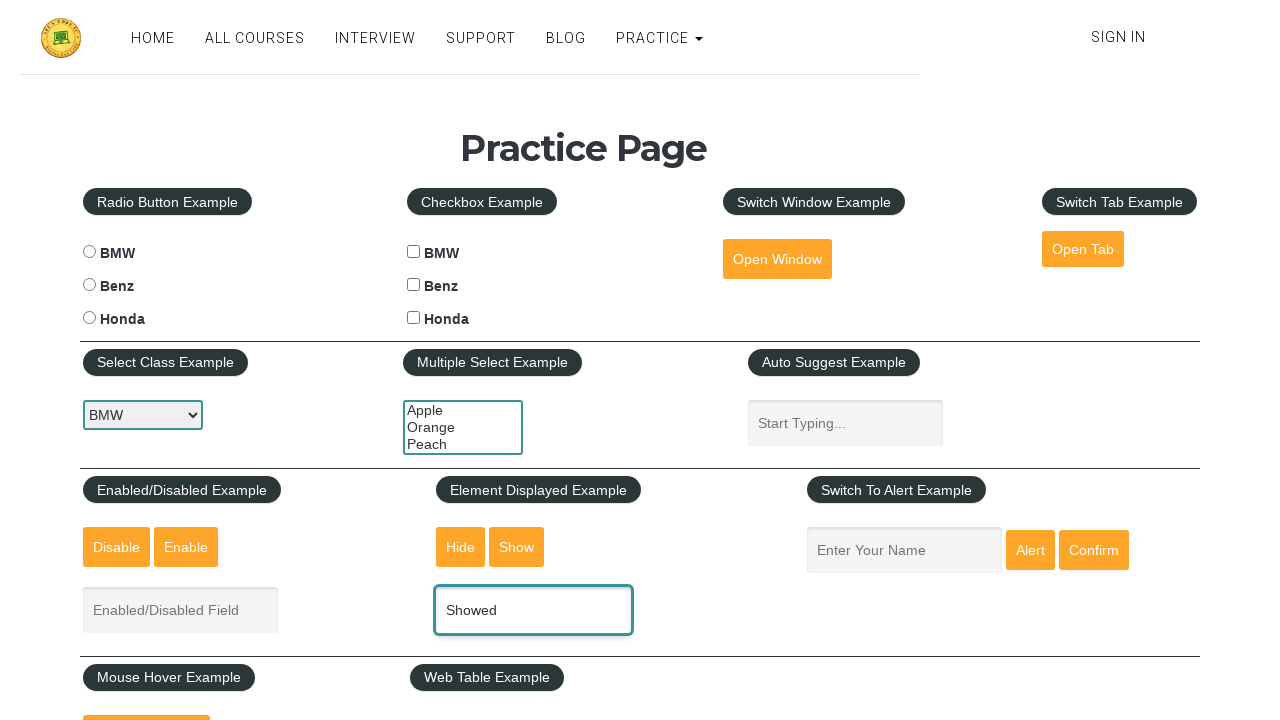

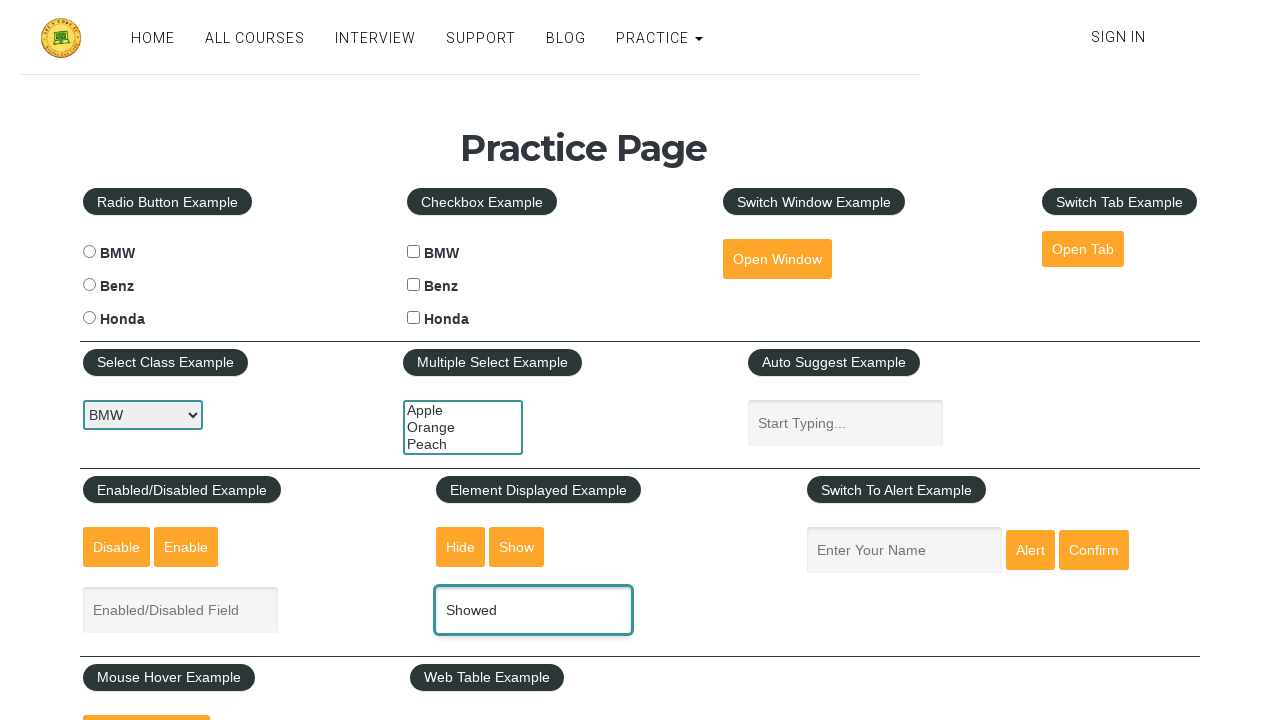